Tests clicking on a link that opens a popup window on a test page, demonstrating the quit method which closes all browser windows

Starting URL: http://omayo.blogspot.com/

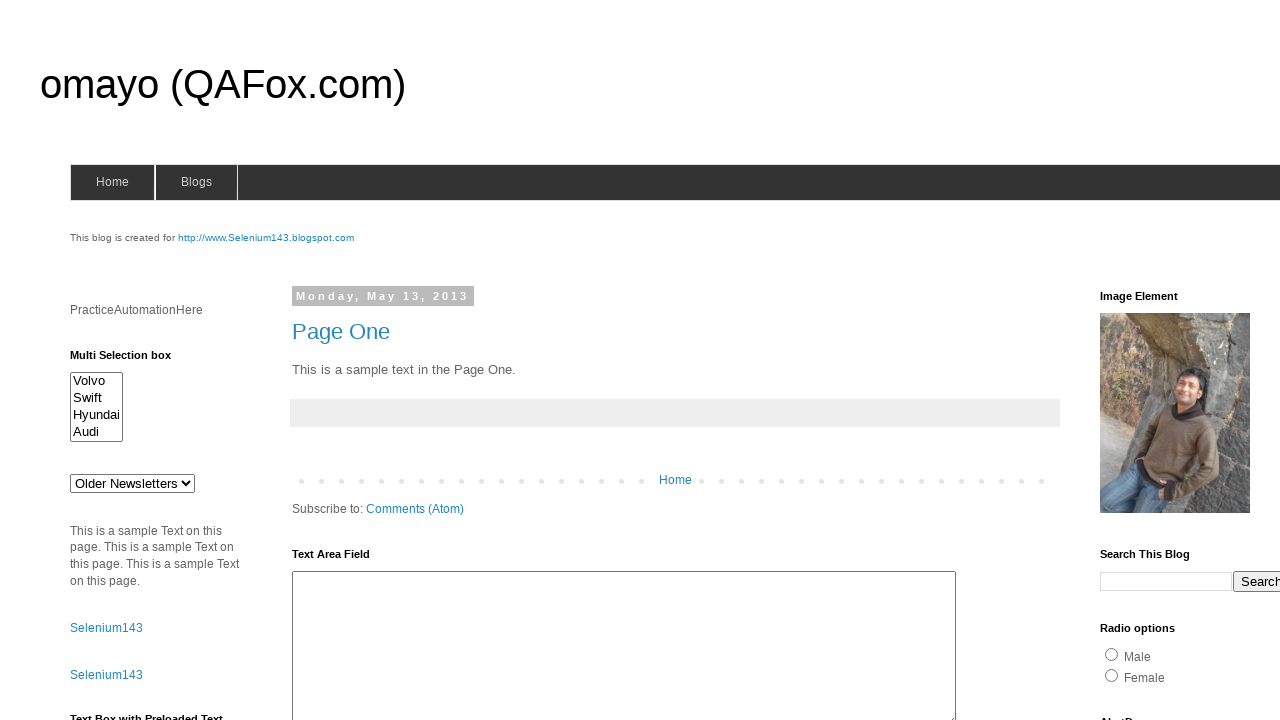

Navigated to http://omayo.blogspot.com/
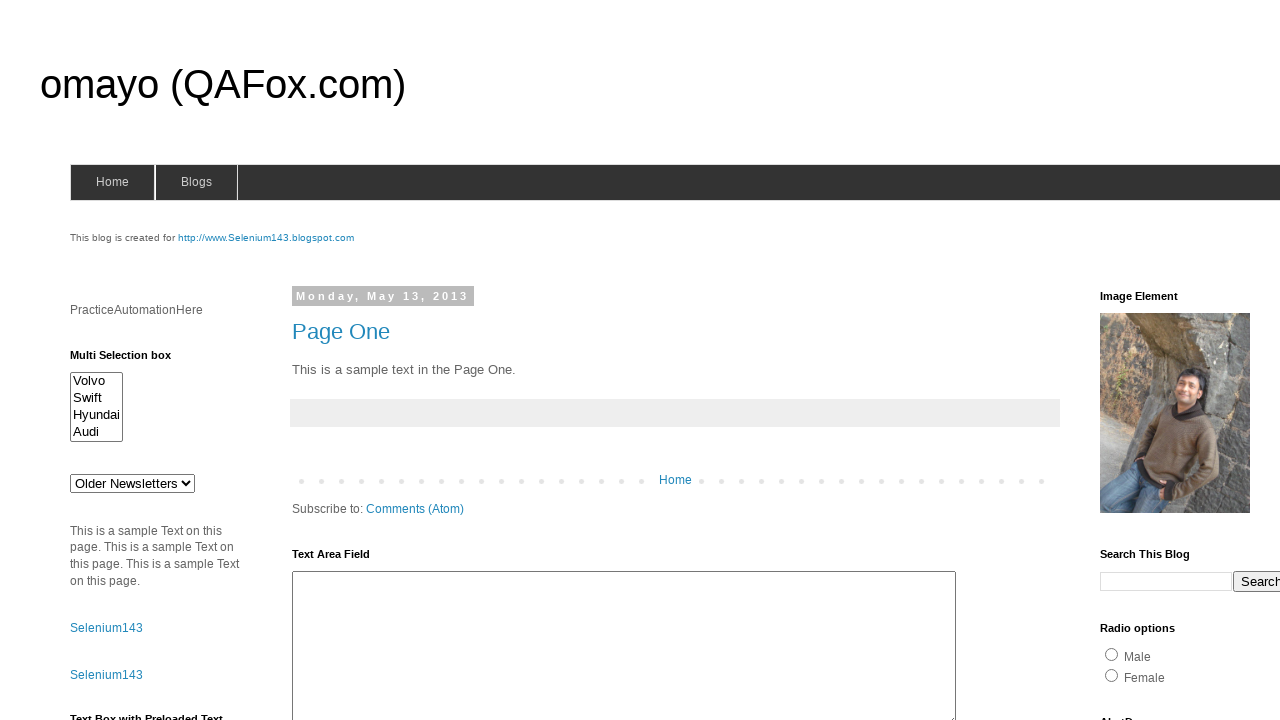

Clicked on link that opens a popup window at (132, 360) on a:has-text('Open ')
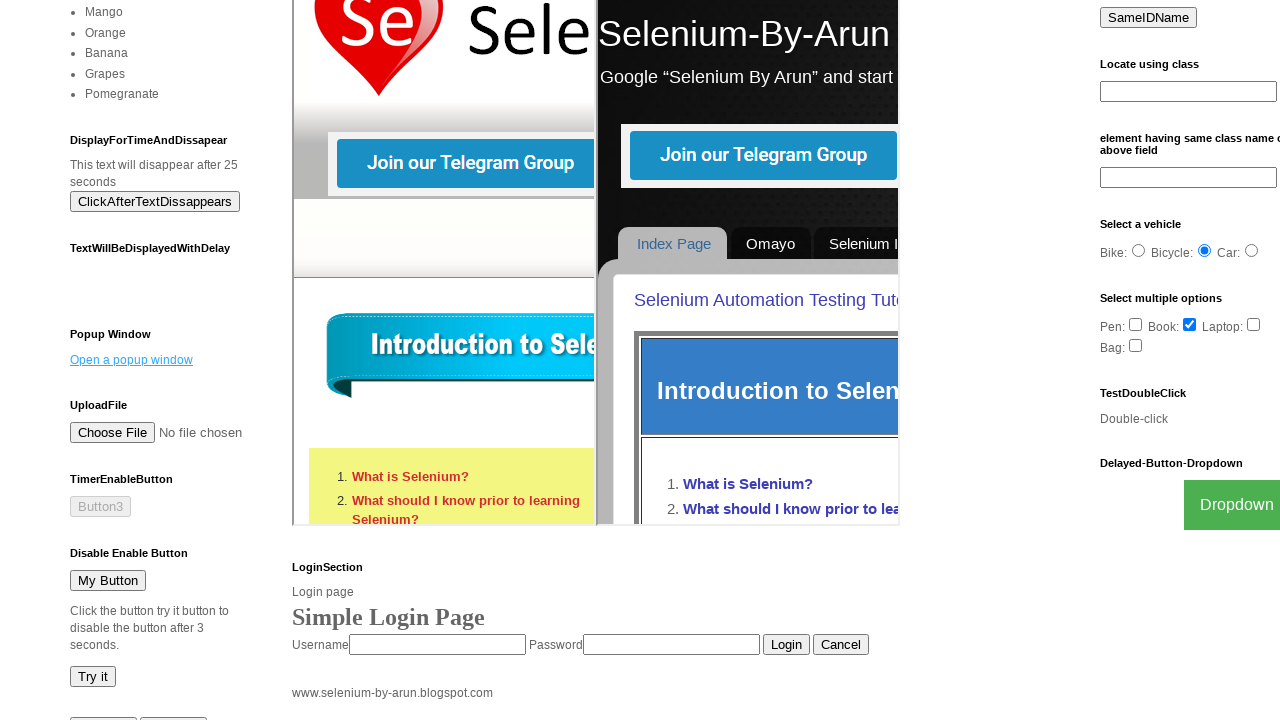

Waited for popup window to open
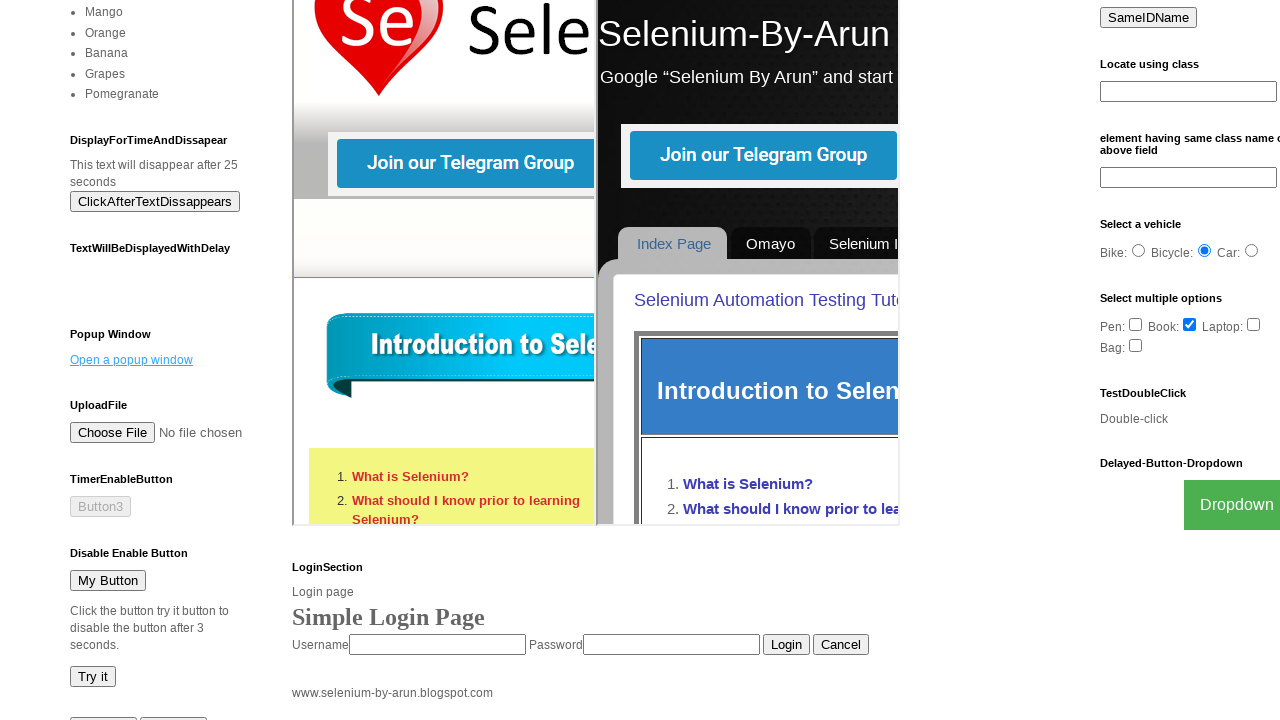

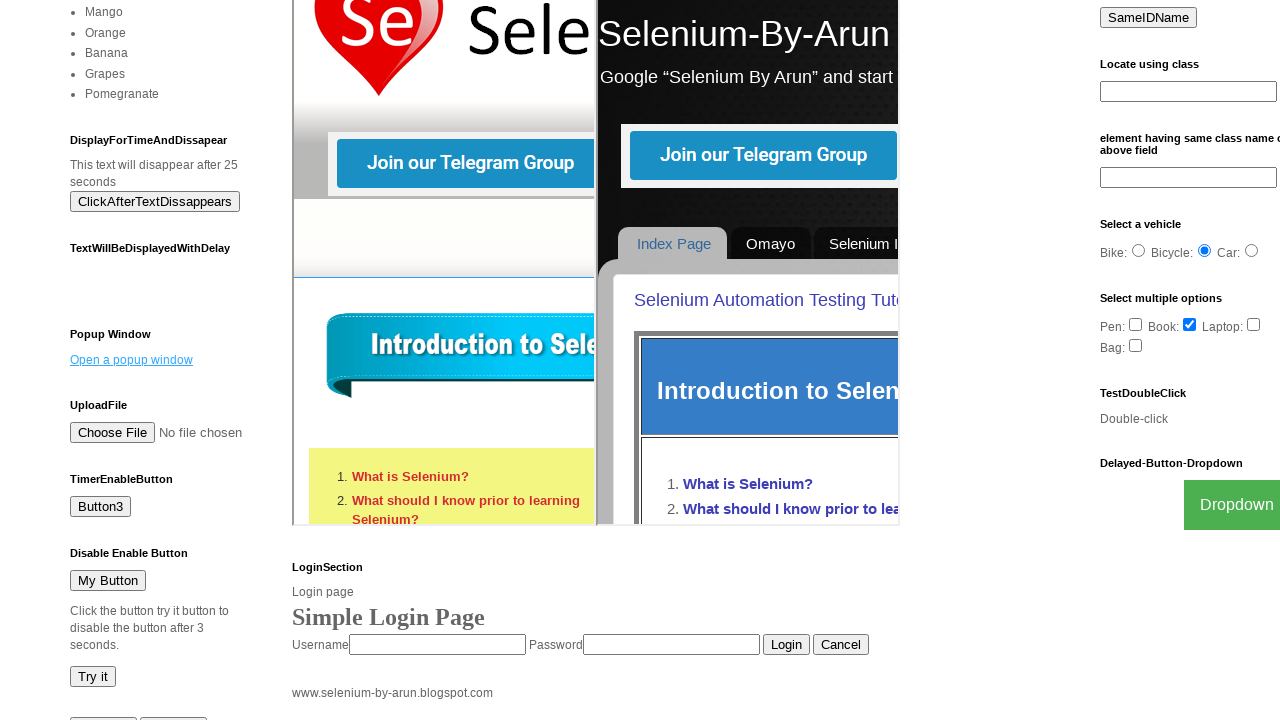